Tests form submission on Formy project by filling out form fields and verifying the success alert banner appears after submission

Starting URL: https://formy-project.herokuapp.com/form

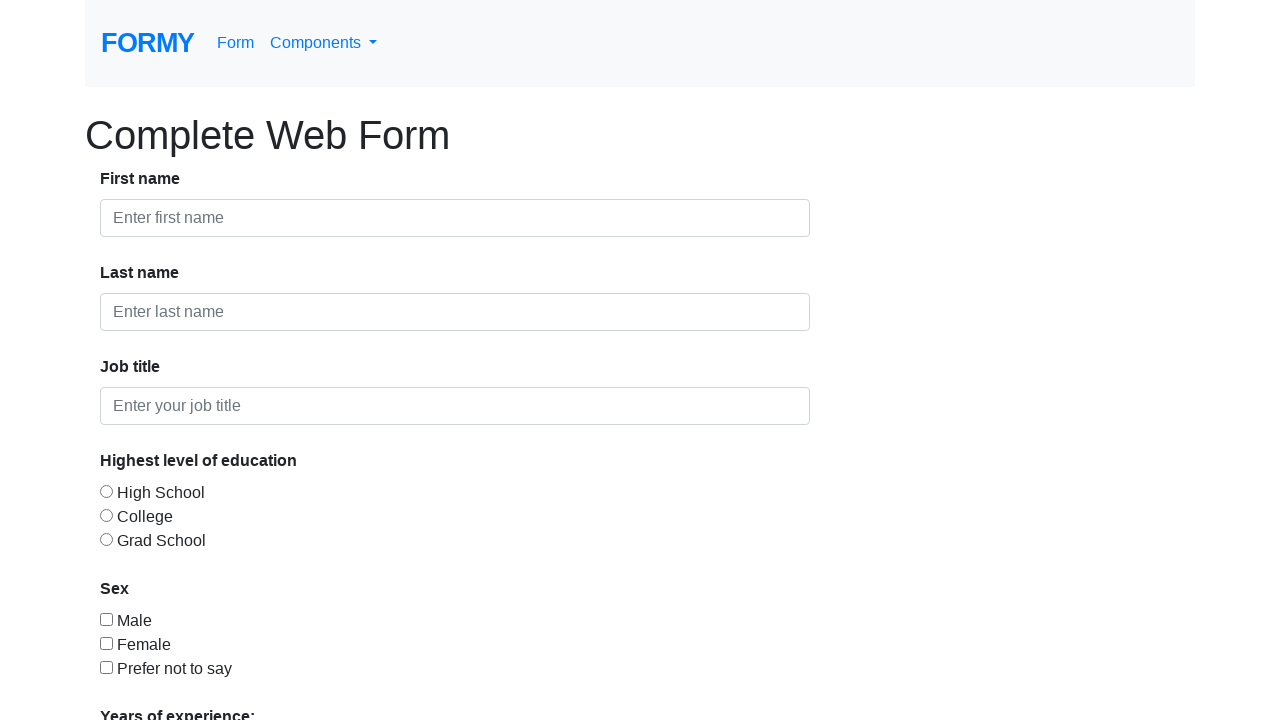

Filled first name field with 'John' on #first-name
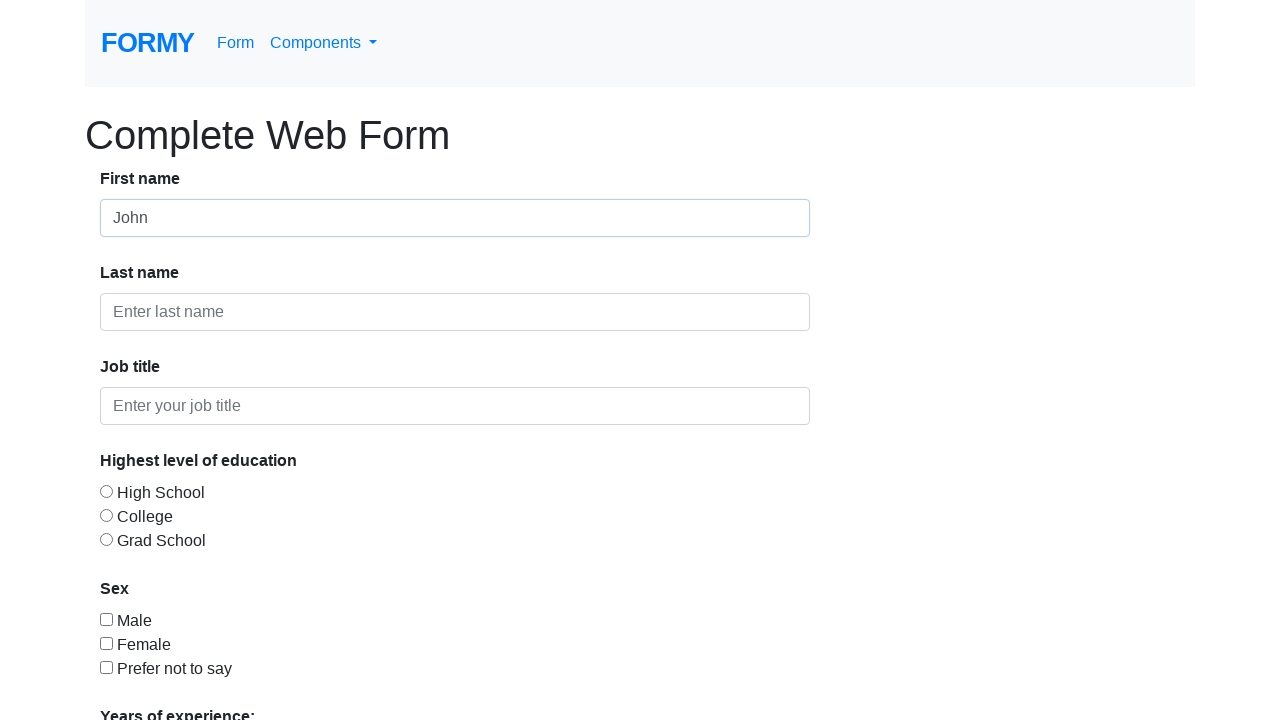

Filled last name field with 'Smith' on #last-name
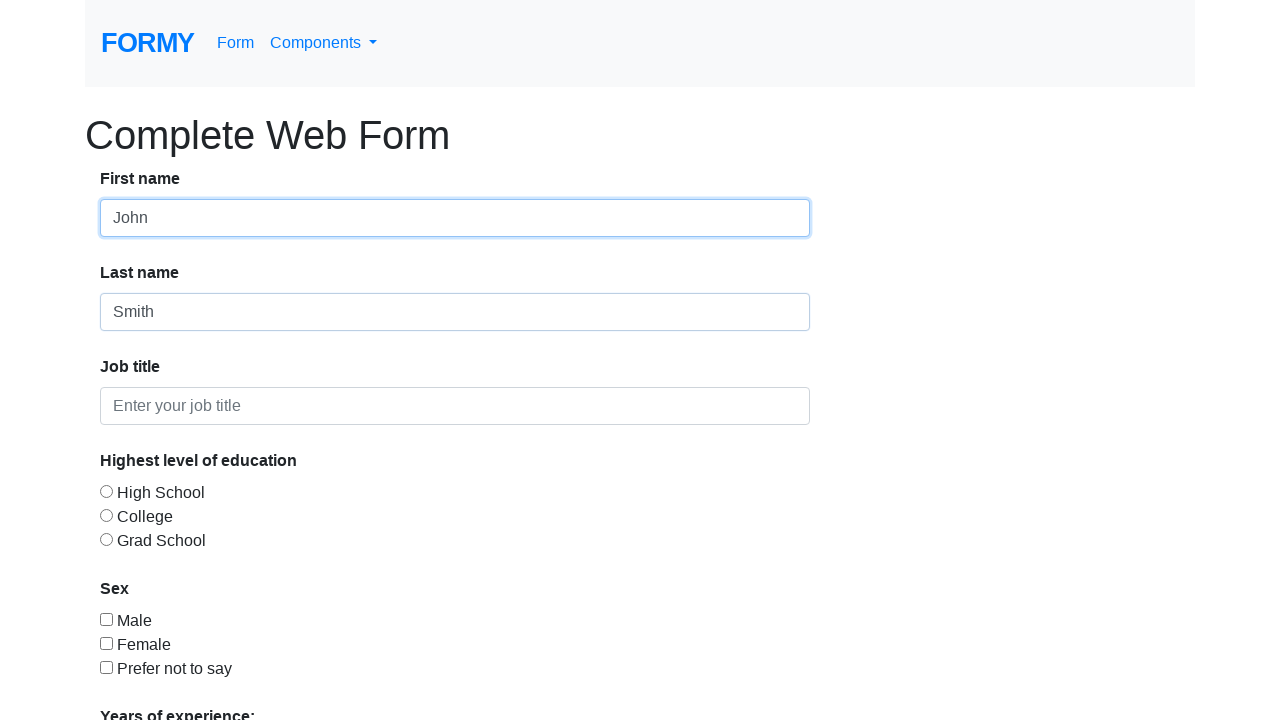

Filled job title field with 'Software Engineer' on #job-title
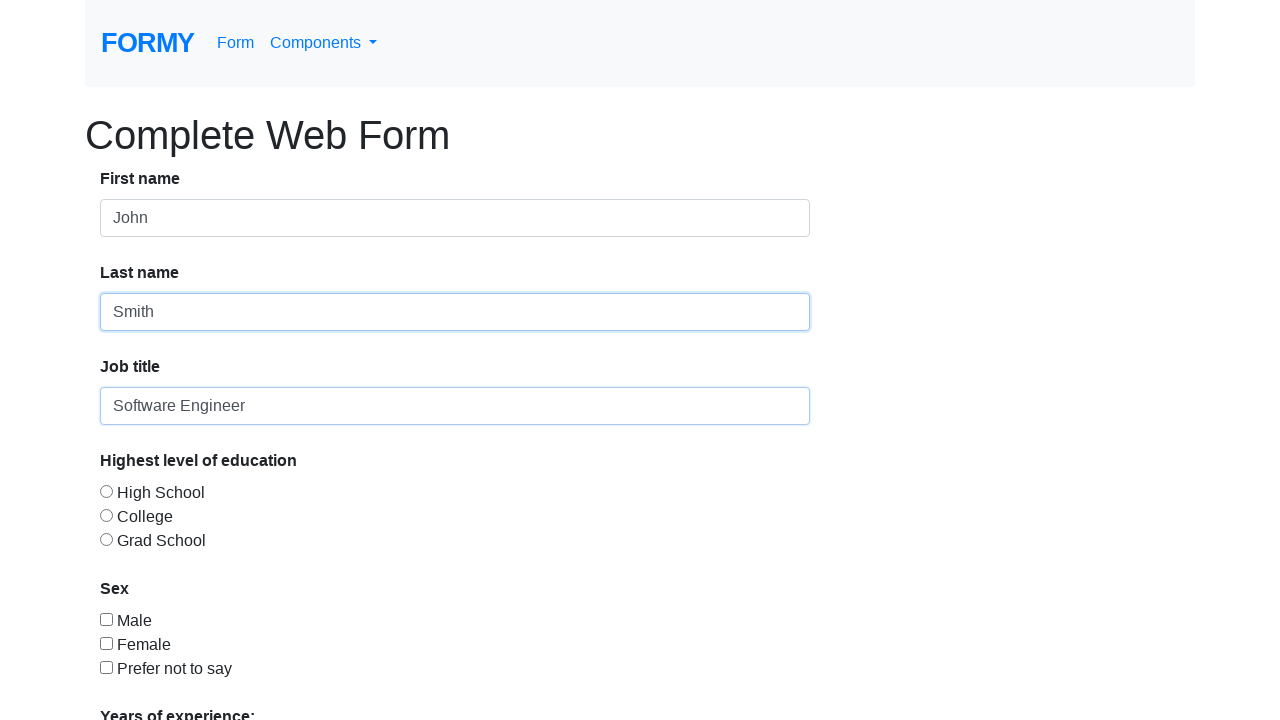

Selected education level via radio button at (106, 515) on #radio-button-2
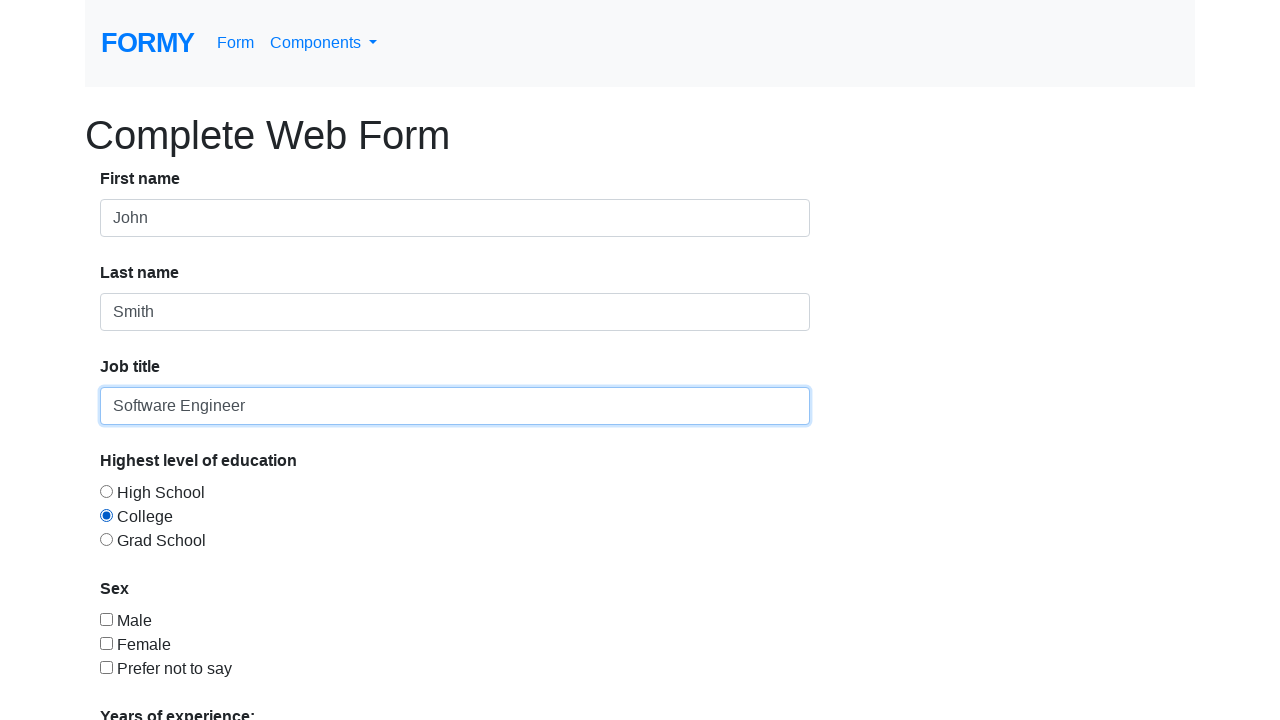

Checked sex checkbox at (106, 619) on #checkbox-1
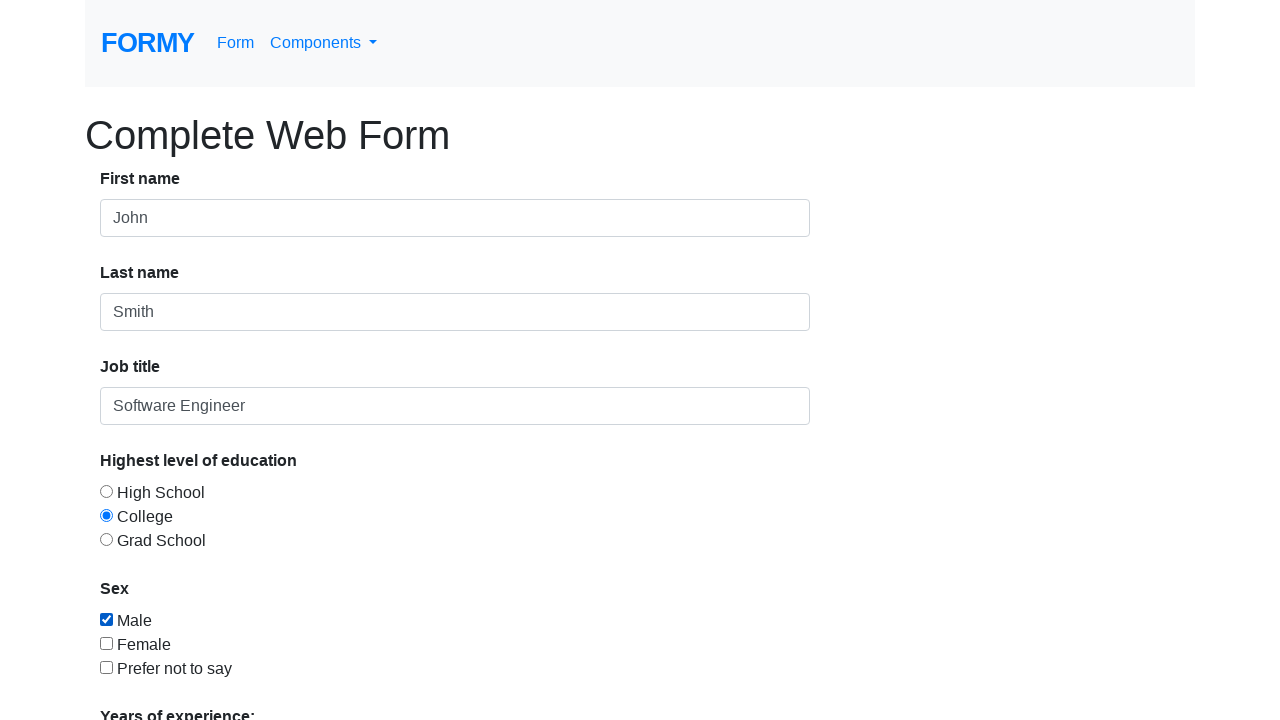

Selected '2' years of experience from dropdown on select.form-control
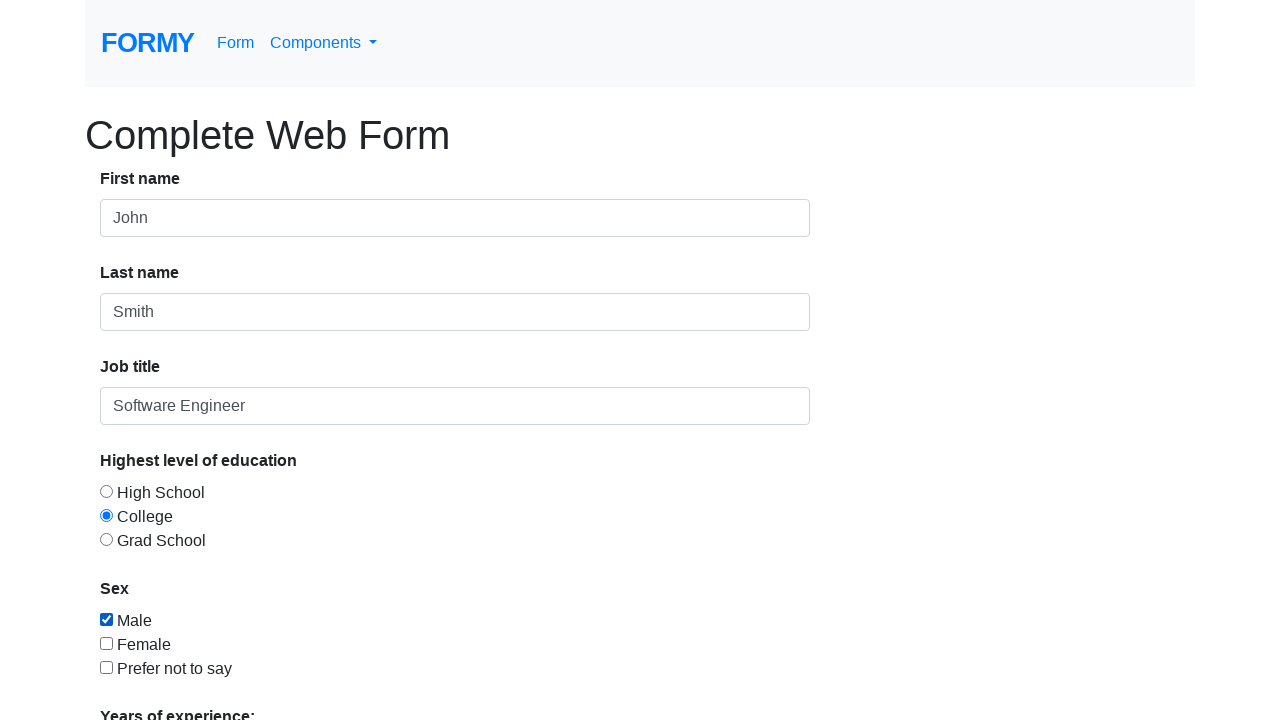

Filled date field with '01/15/2024' on #datepicker
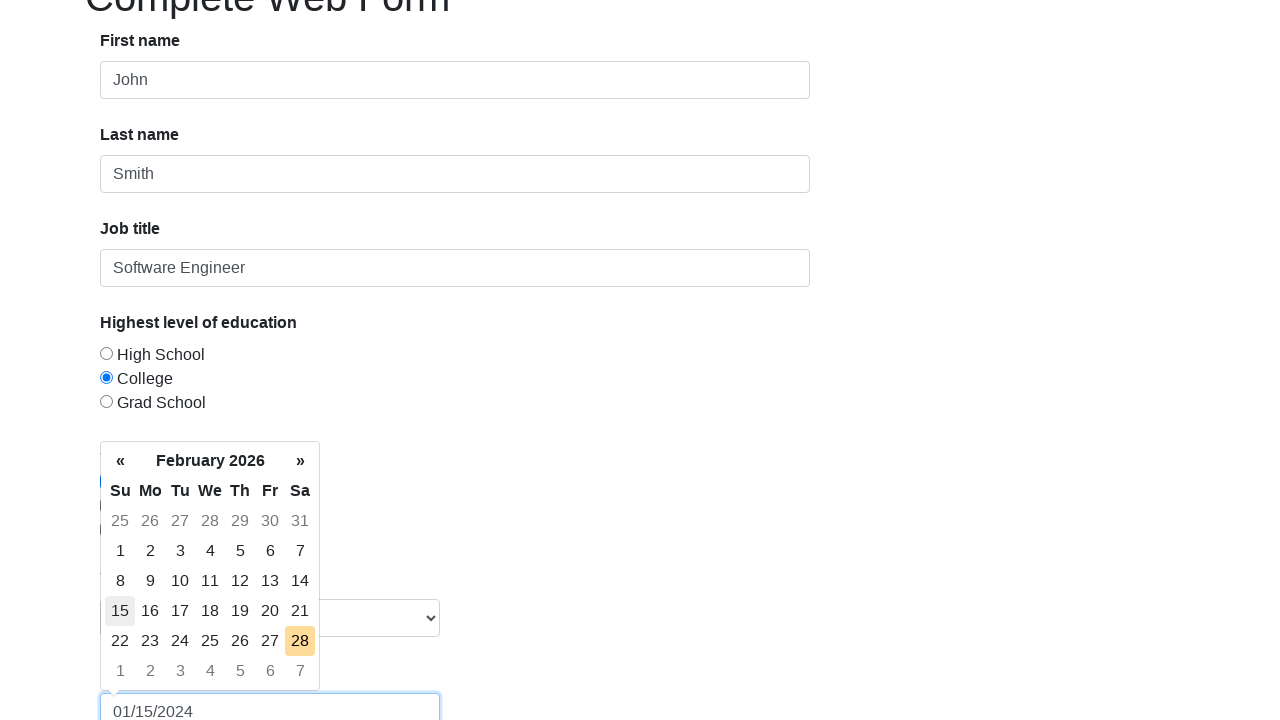

Closed datepicker with Escape key on #datepicker
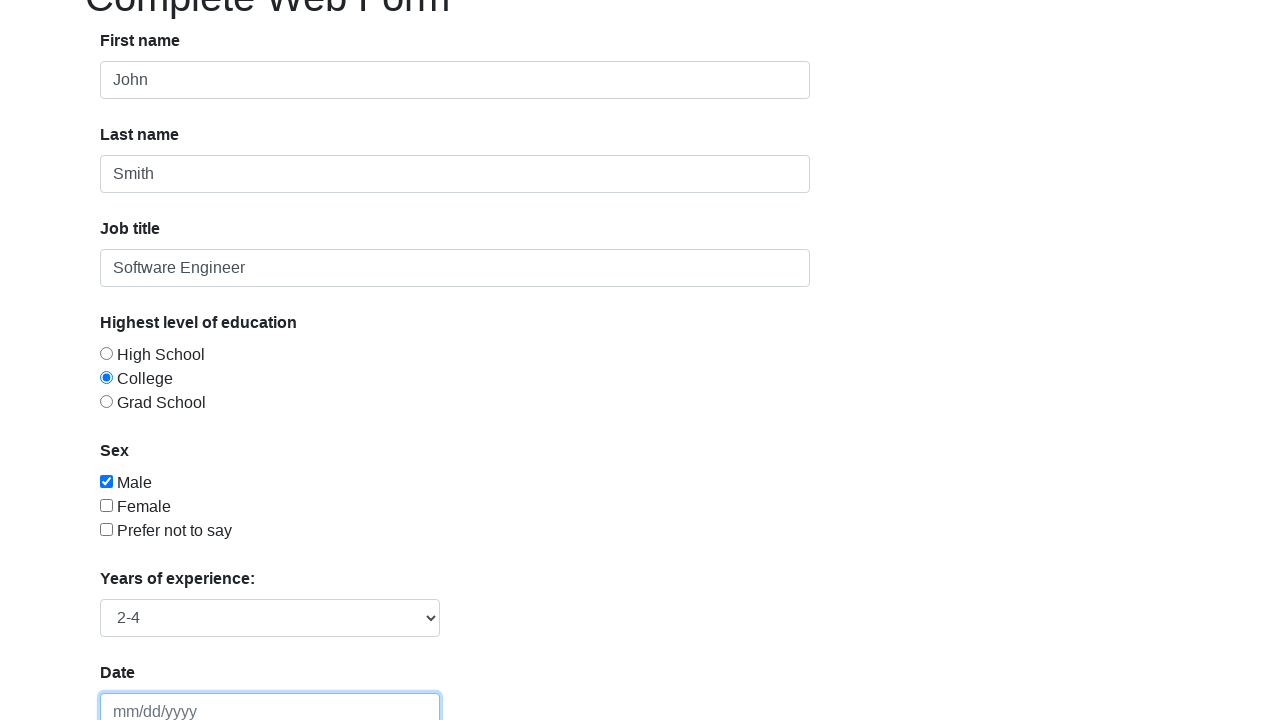

Clicked submit button to submit form at (148, 680) on a.btn.btn-lg.btn-primary
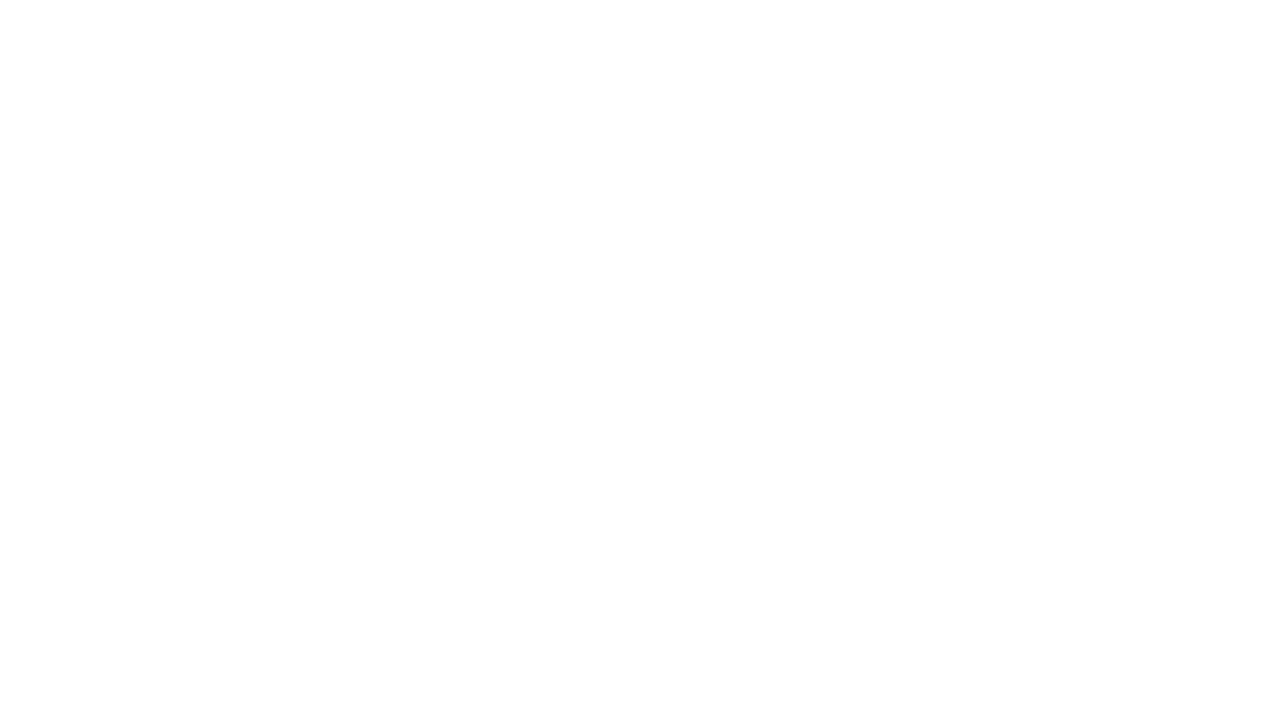

Form submission success alert banner appeared
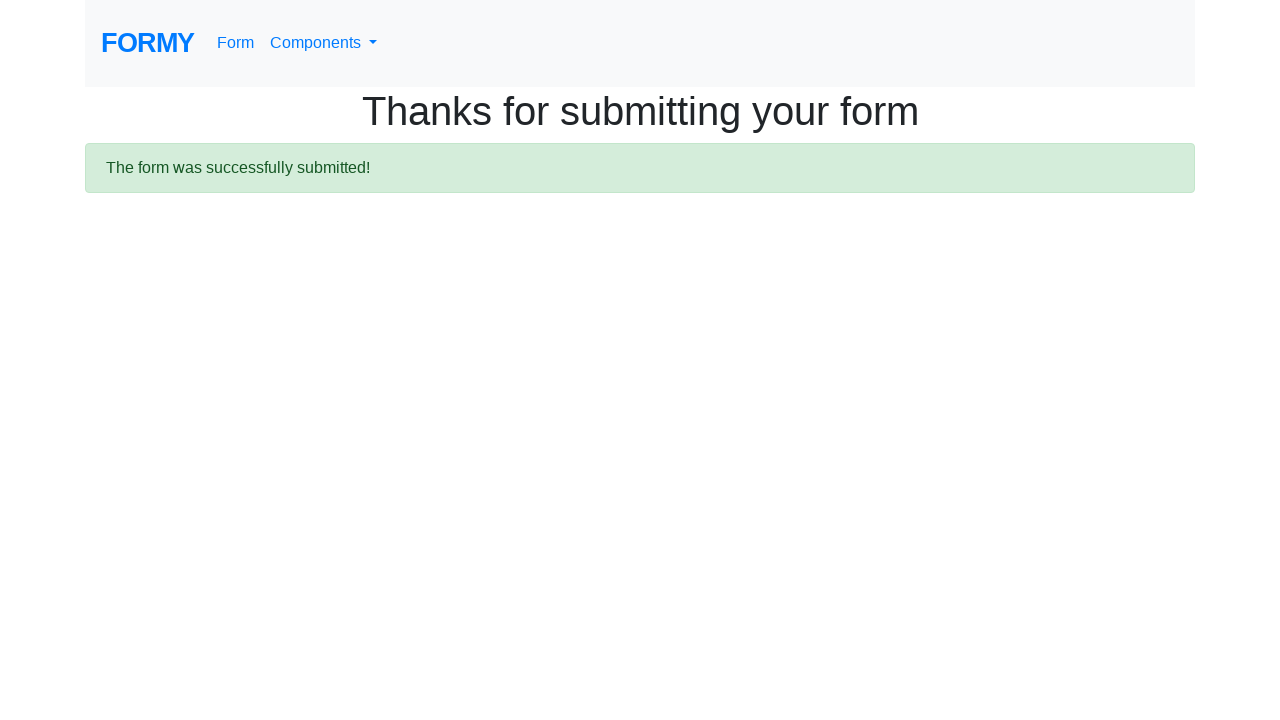

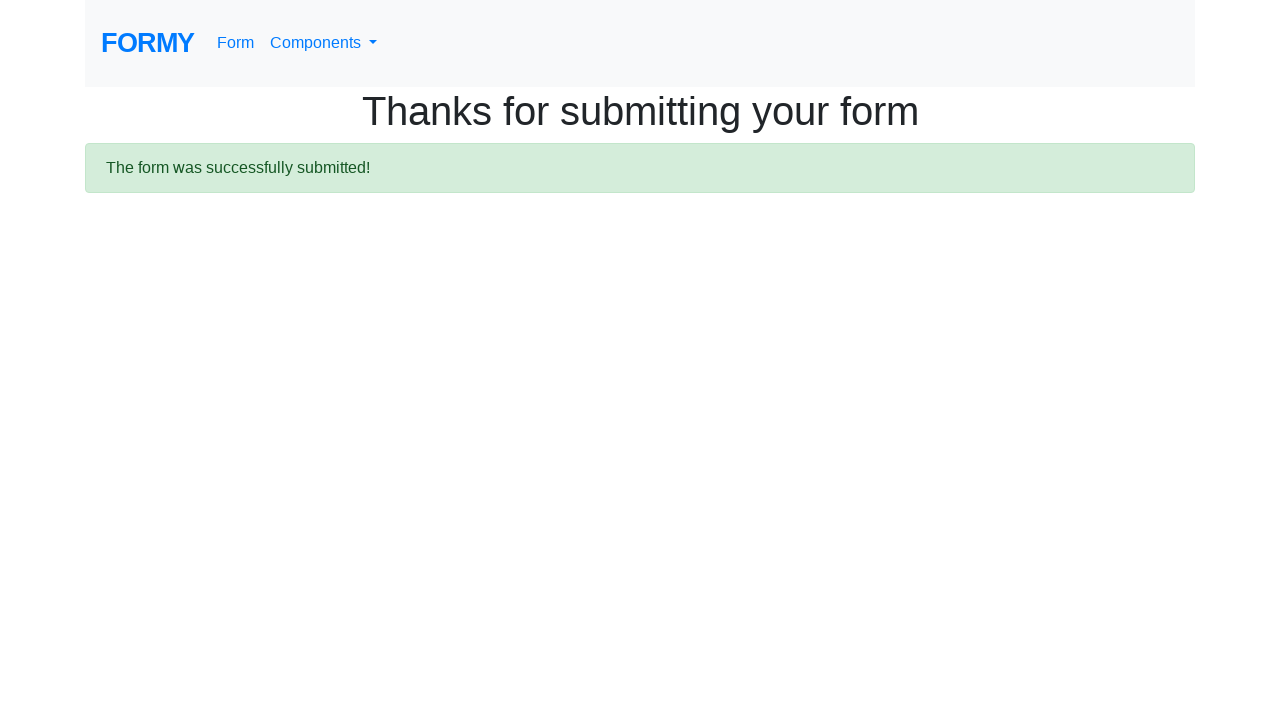